Tests data table sorting by clicking the dues column header (using class attribute) and verifying values are sorted in ascending order

Starting URL: http://the-internet.herokuapp.com/tables

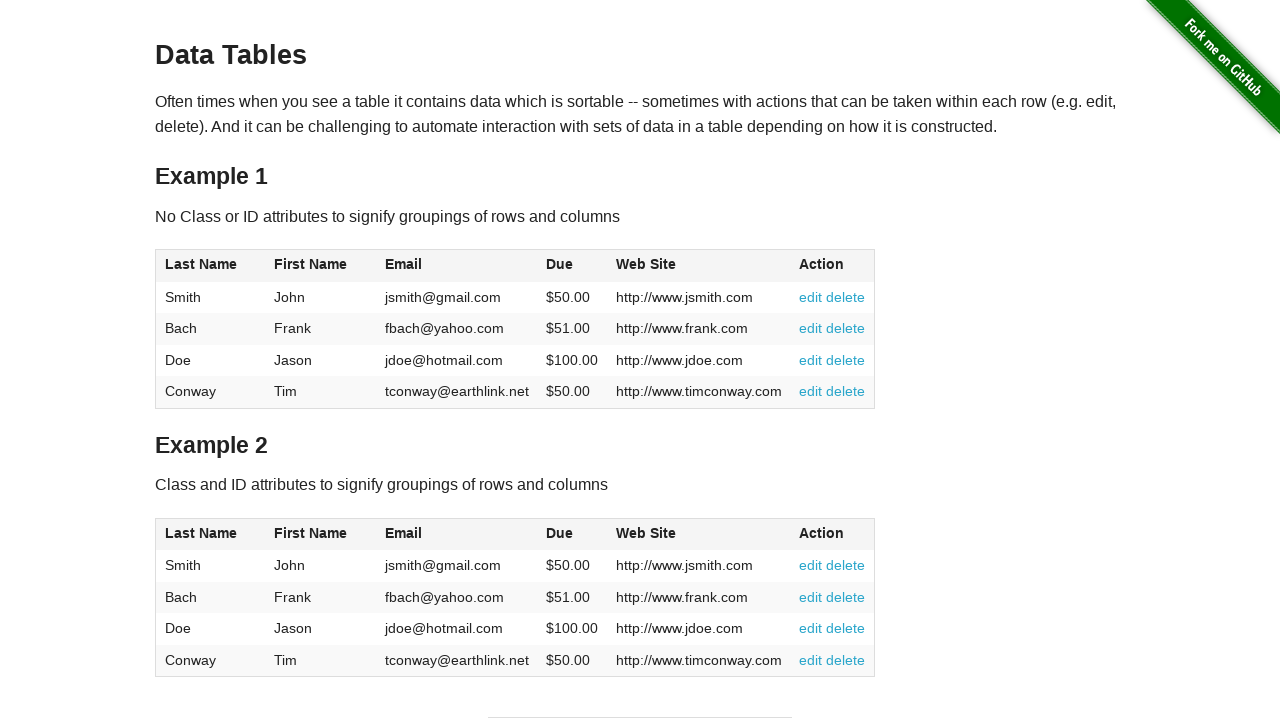

Clicked dues column header to sort data table at (560, 533) on #table2 thead .dues
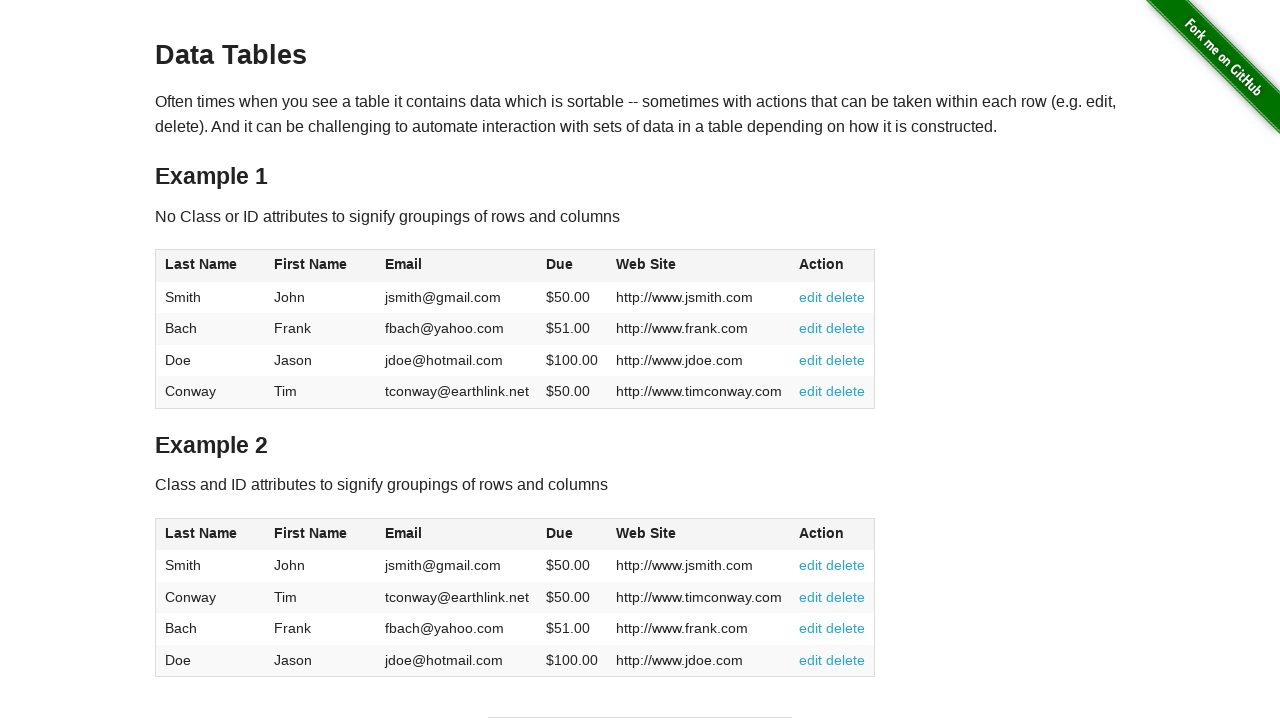

Verified dues column is visible in sorted table body
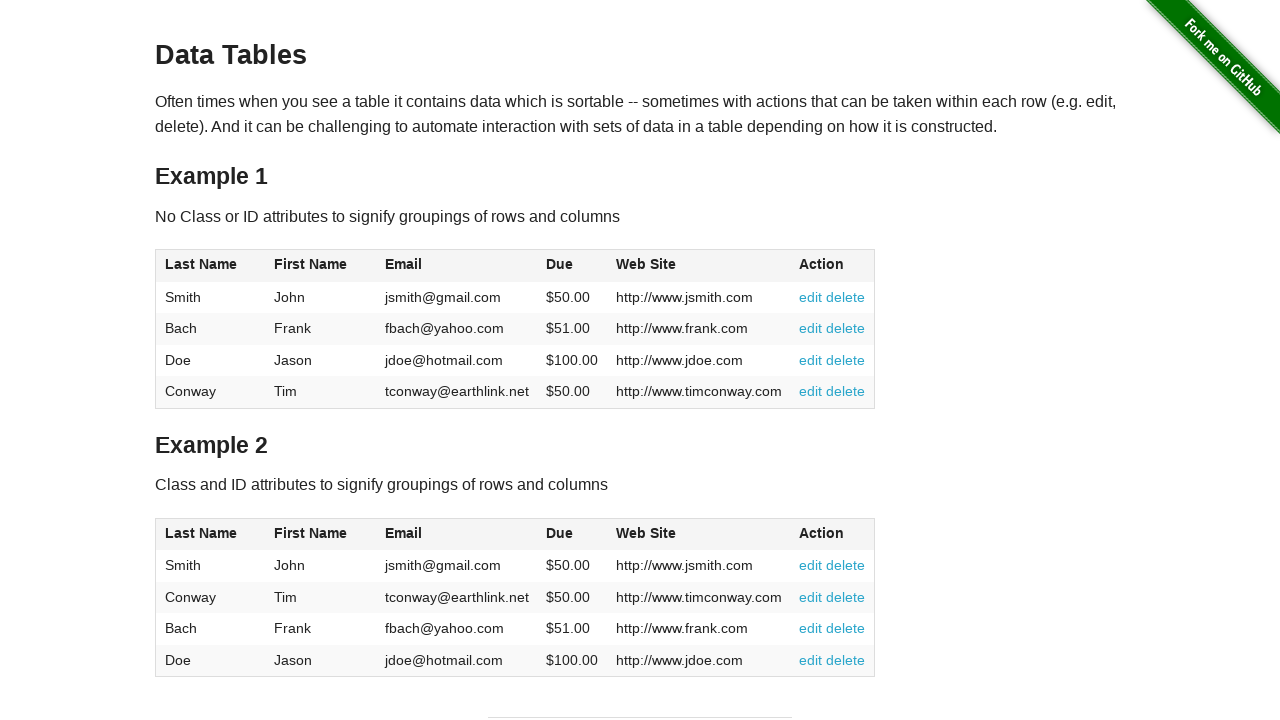

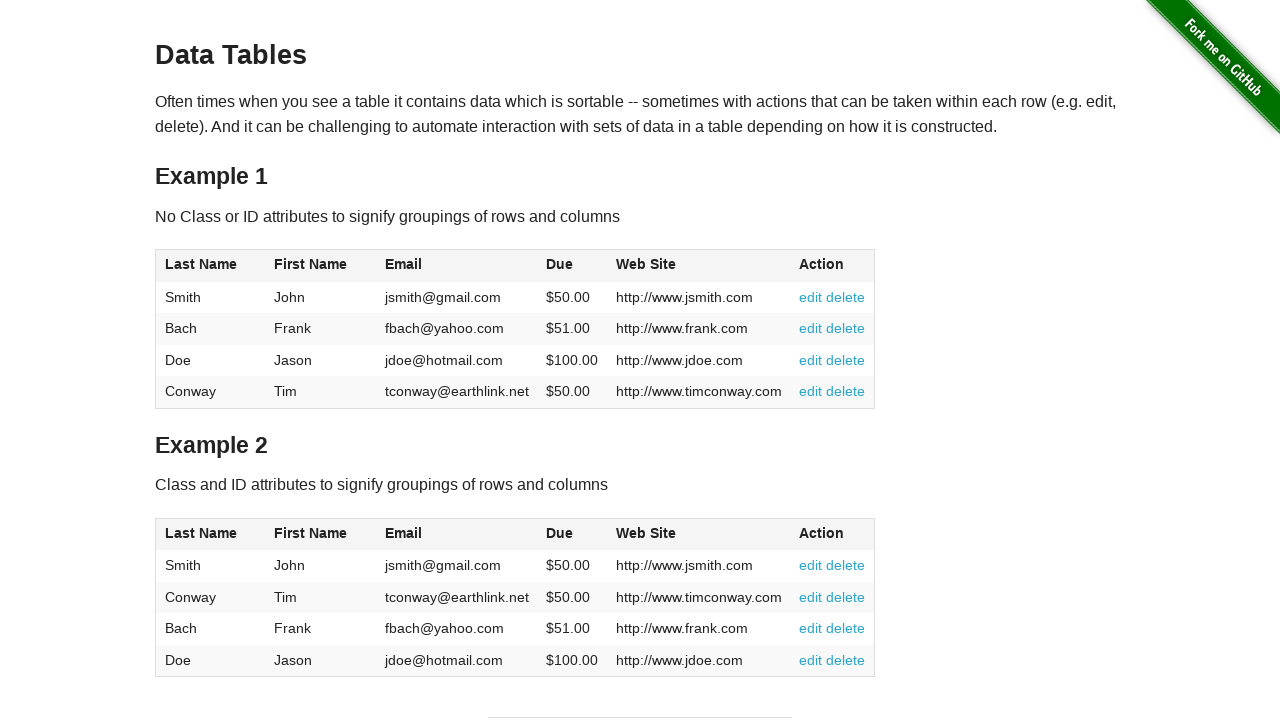